Tests browser window handling by clicking a "New Tab" button, switching to the newly opened tab, reading the heading text, closing the new tab, and switching back to the parent tab.

Starting URL: https://demoqa.com/browser-windows

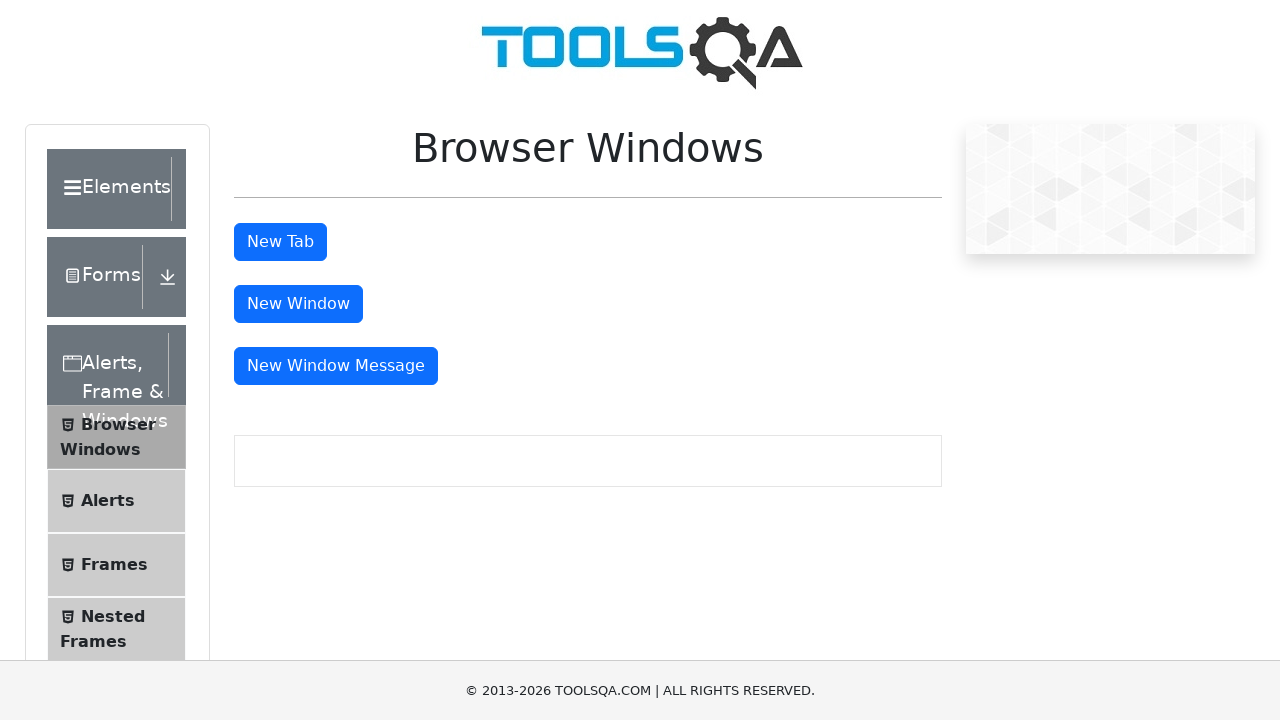

Clicked 'New Tab' button to open a new tab at (280, 242) on #tabButton
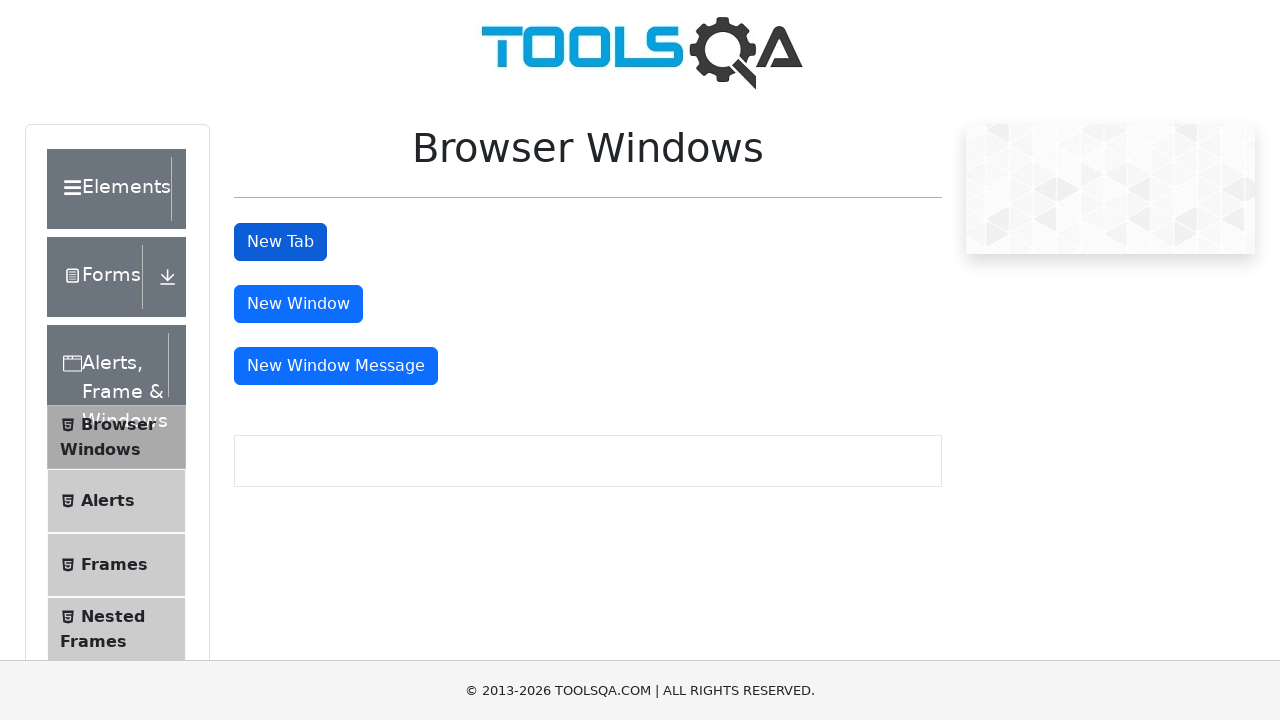

New tab opened and captured
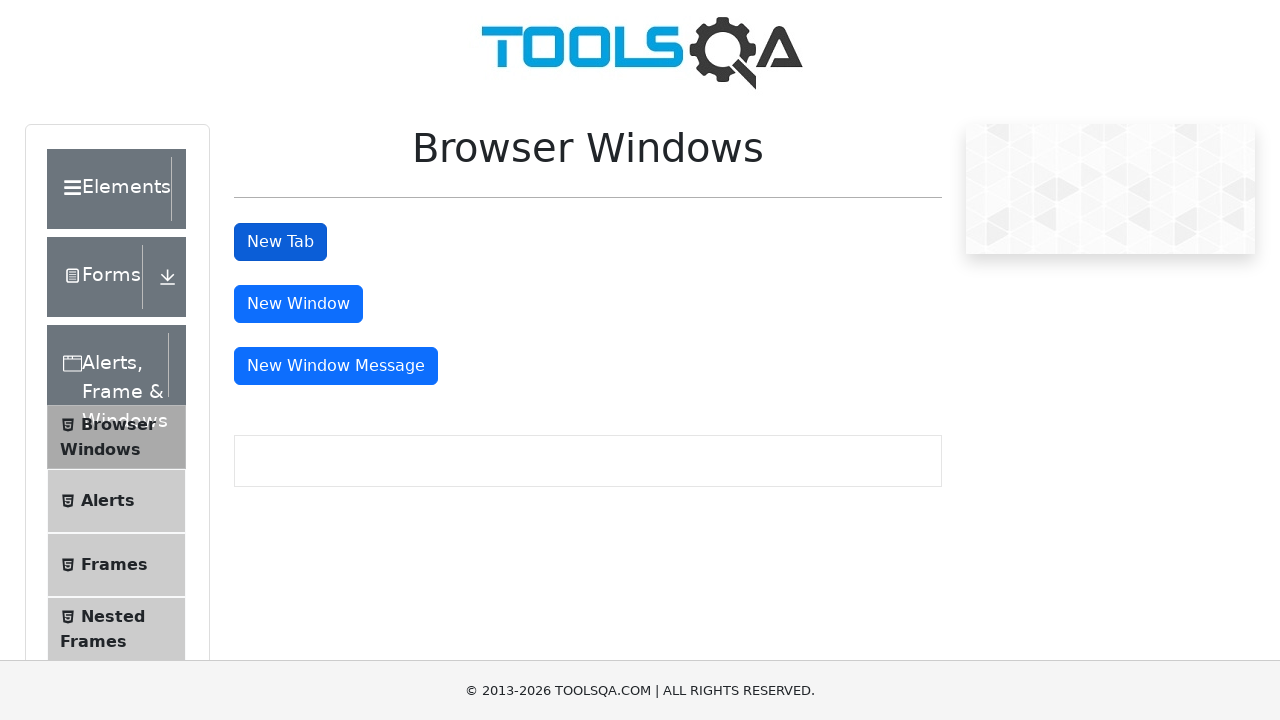

Waited for heading element to load in new tab
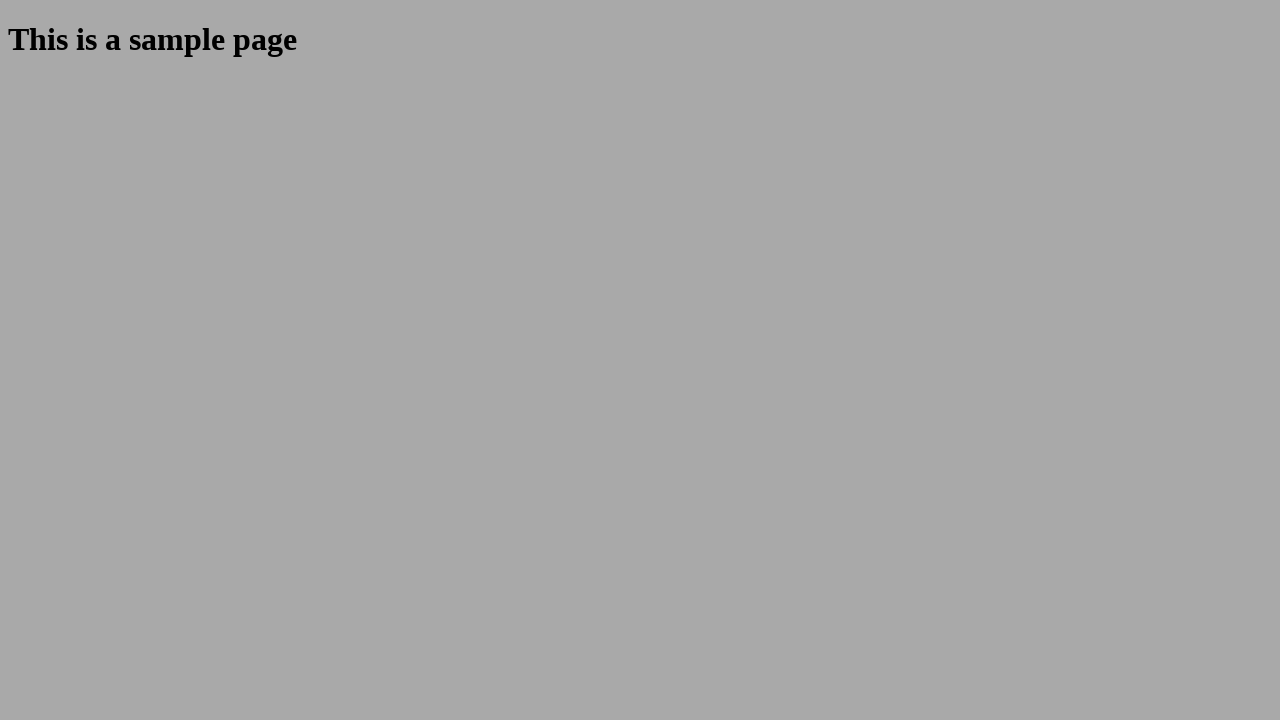

Read heading text from new tab: 'This is a sample page'
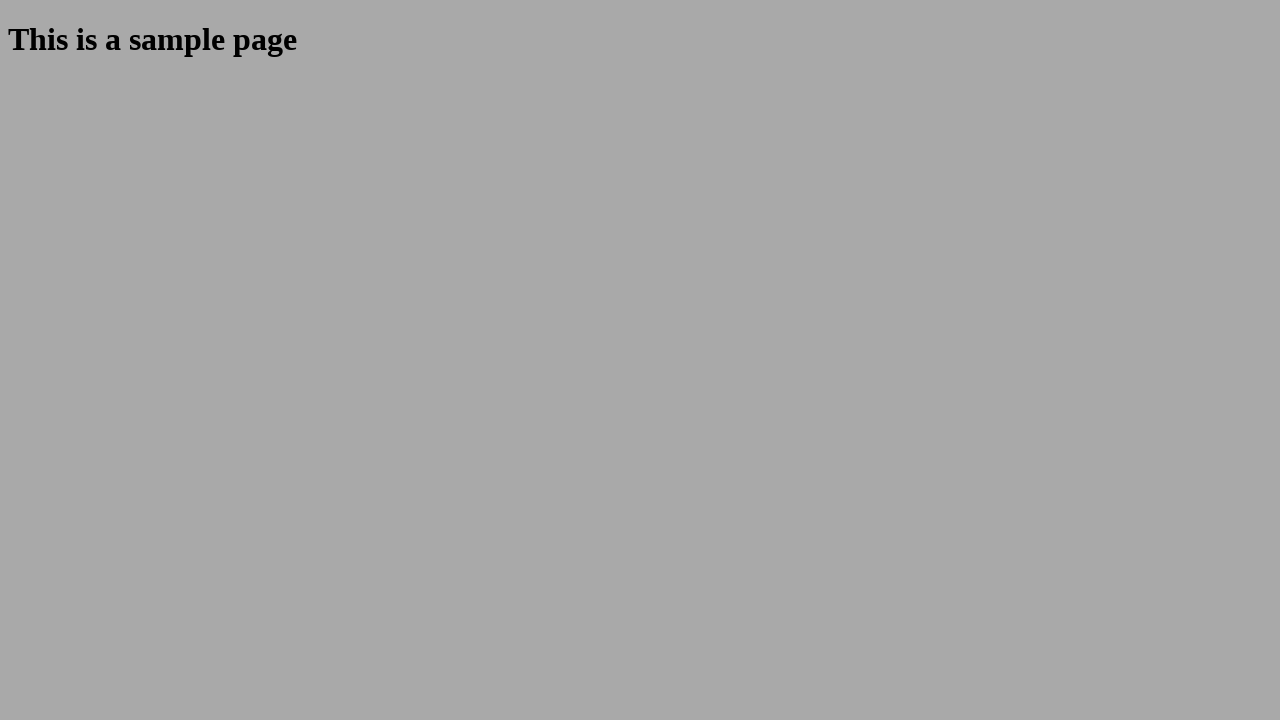

Closed the new tab
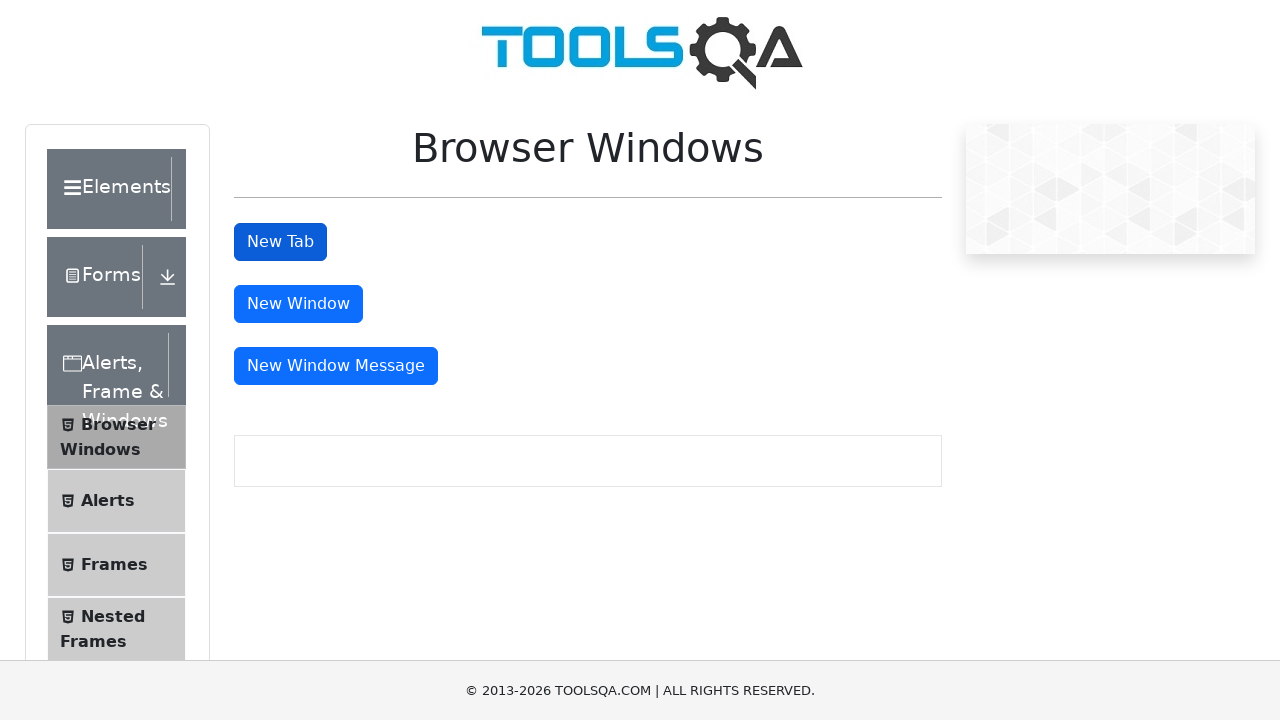

Brought parent tab to front
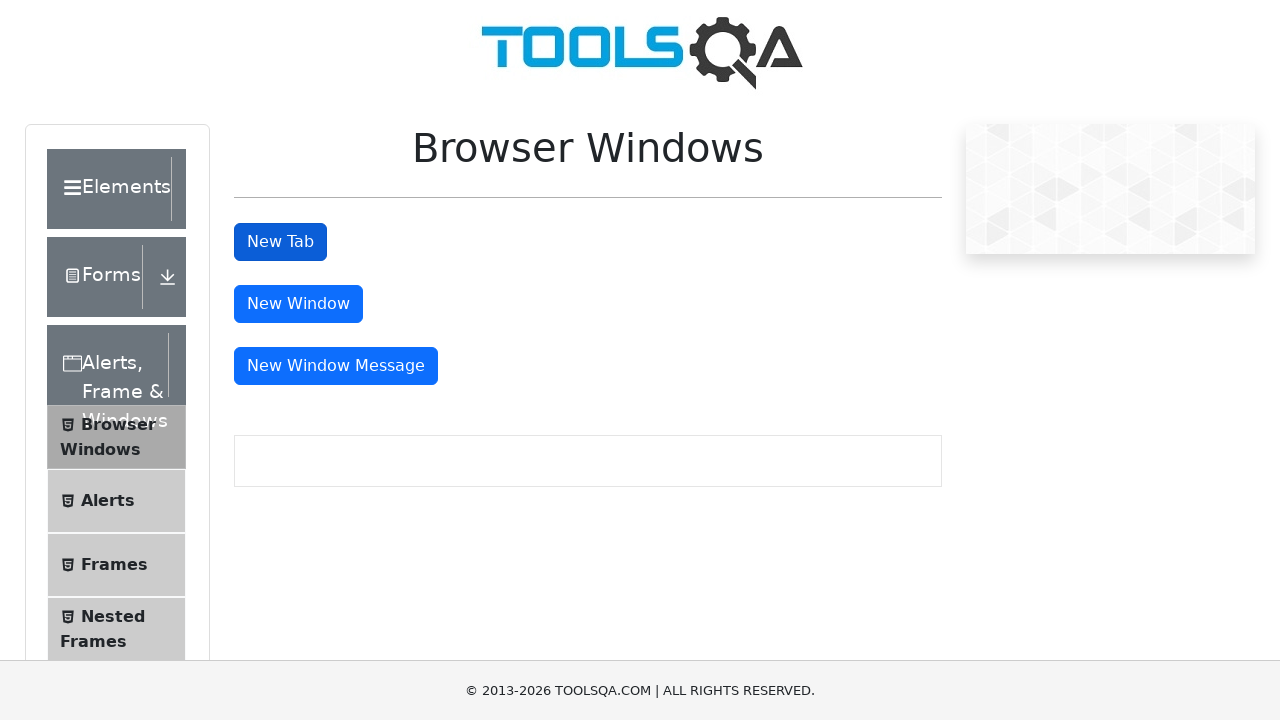

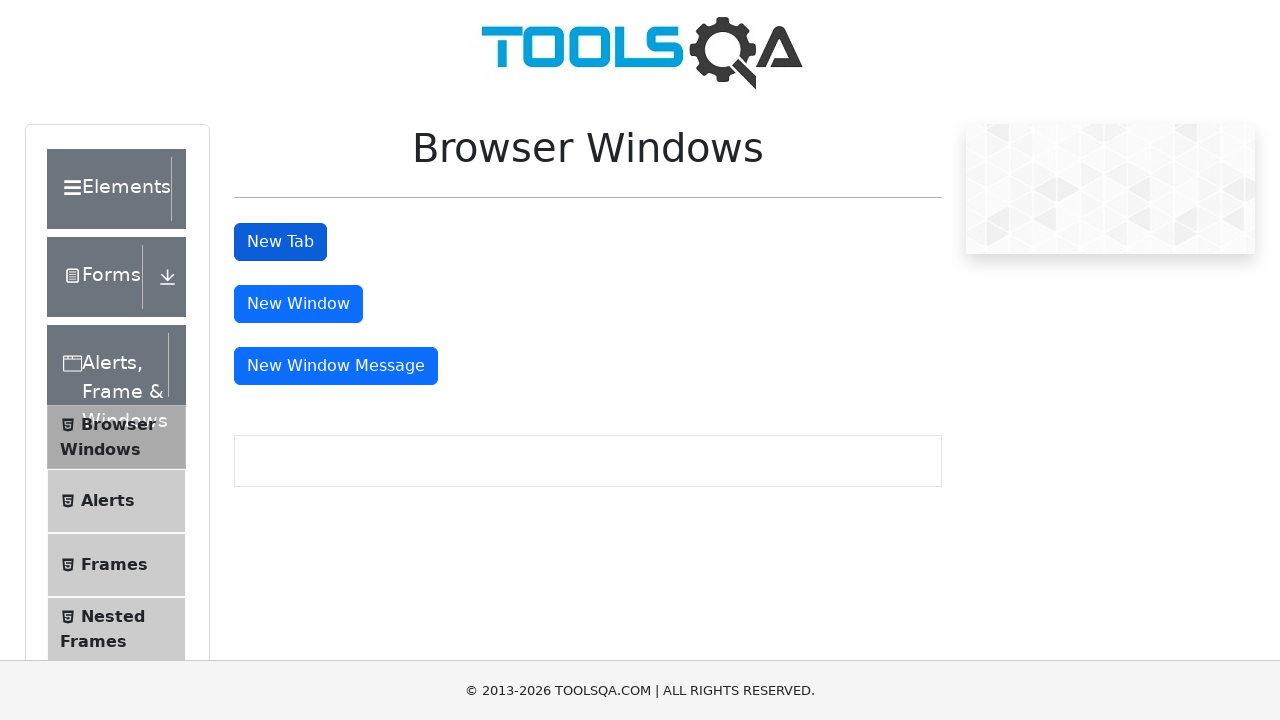